Tests dynamic loading of an element rendered after the fact by clicking Start and waiting for "Hello World!" message.

Starting URL: http://the-internet.herokuapp.com/dynamic_loading/2

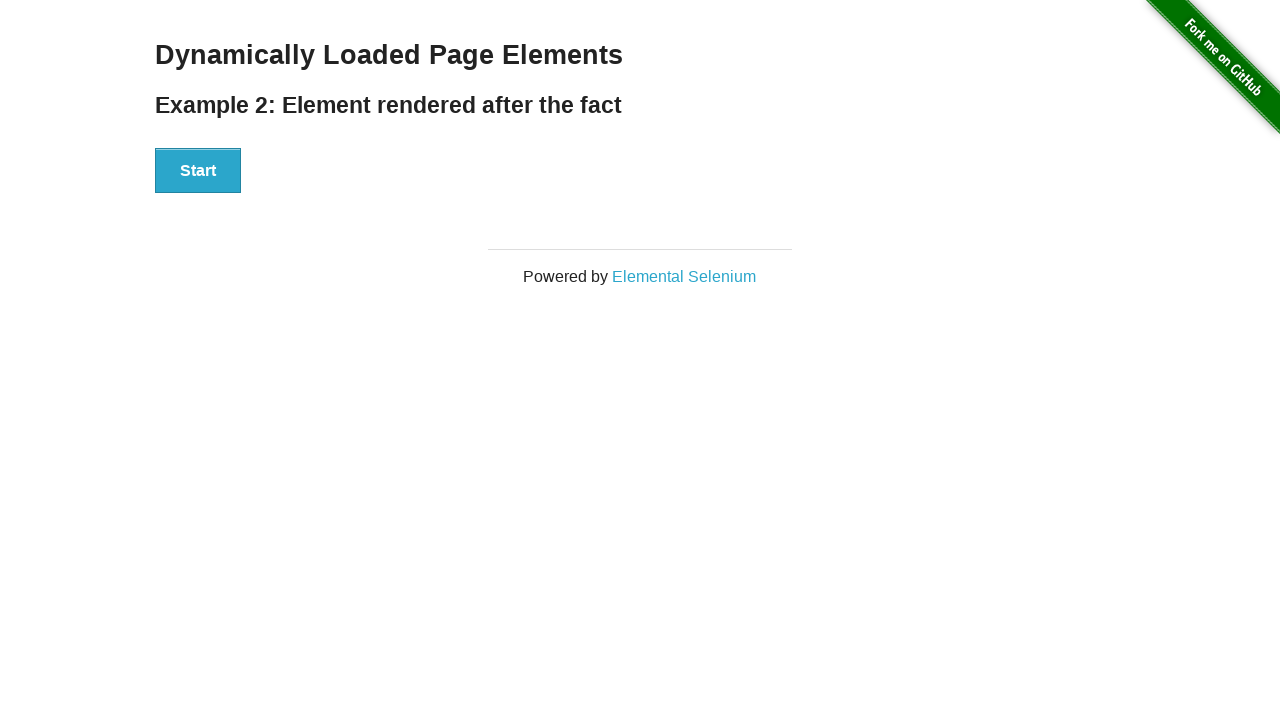

Clicked Start button to trigger dynamic loading at (198, 171) on button
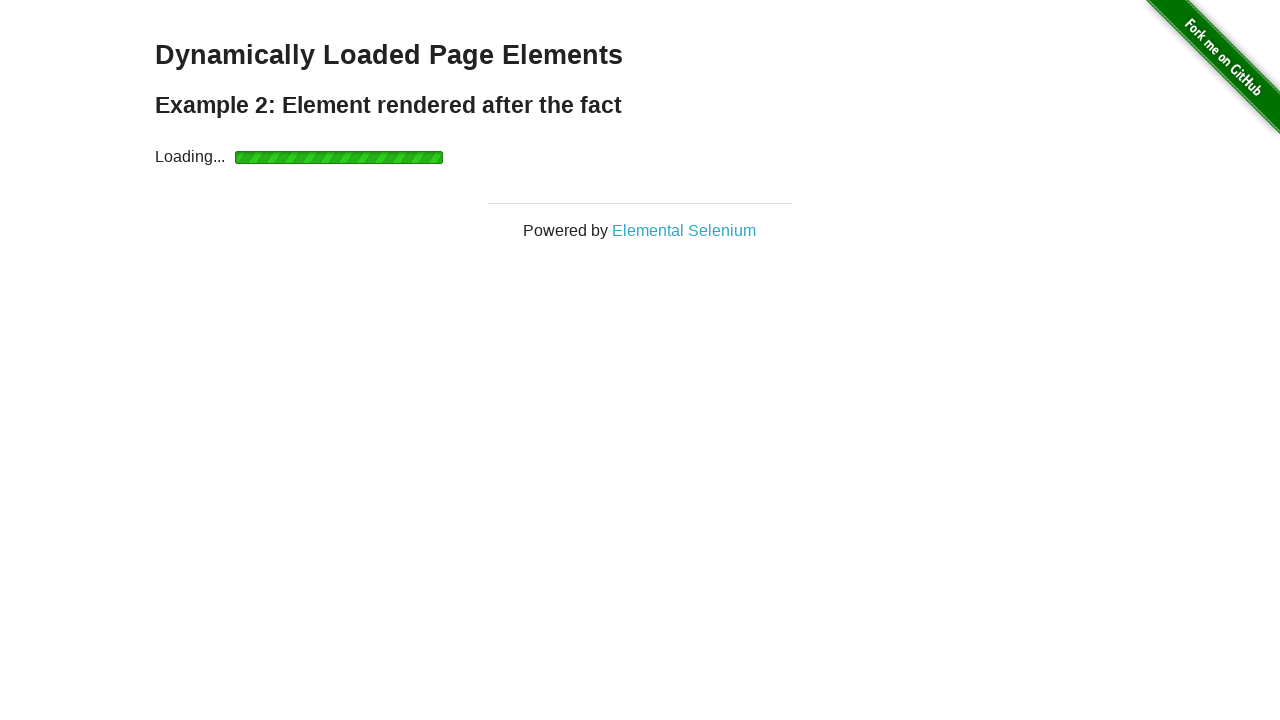

Waited for 'Hello World!' message to appear in finish element
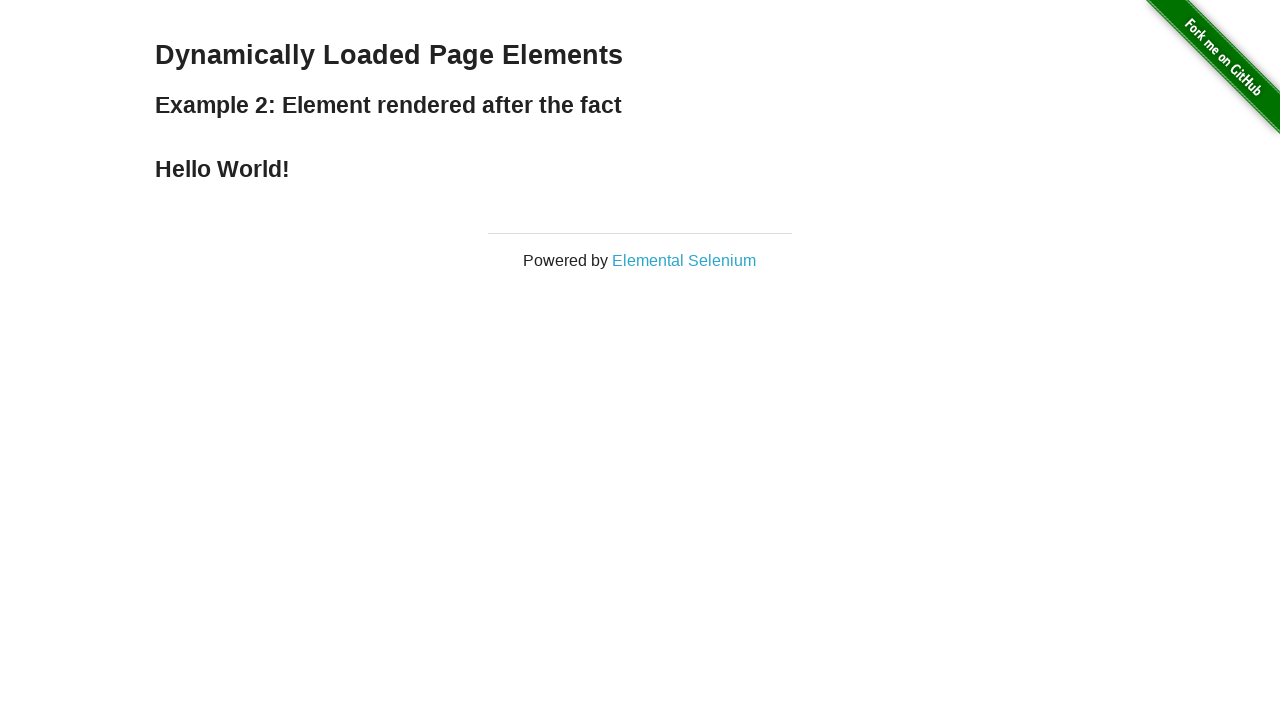

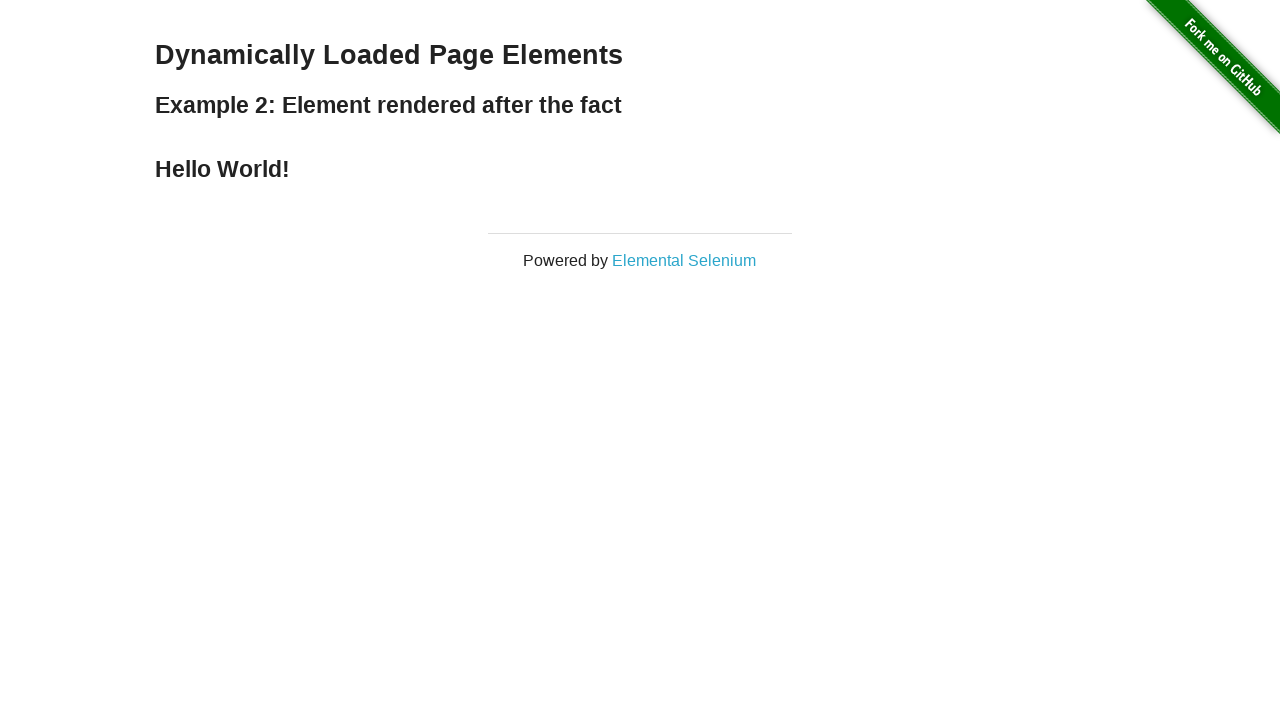